Navigates to the Selenium website and scrolls to a specific section (Selenium Level Sponsors) on the page

Starting URL: https://www.selenium.dev/

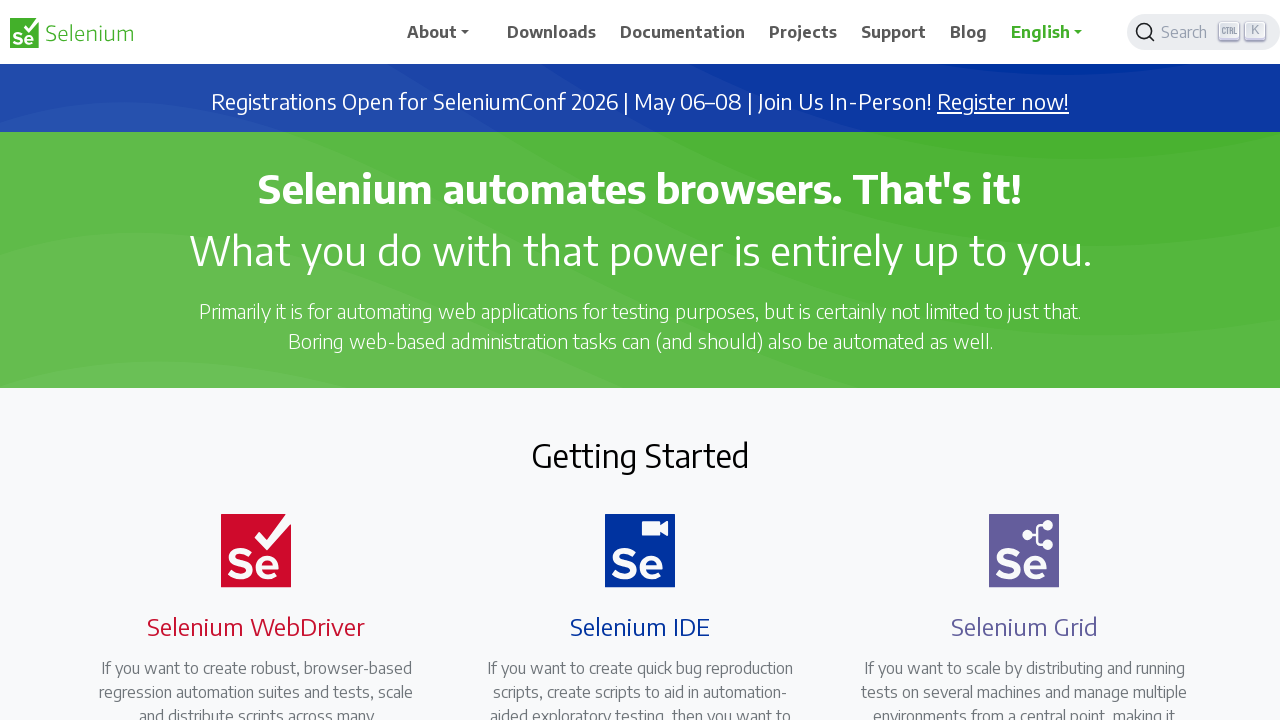

Navigated to https://www.selenium.dev/
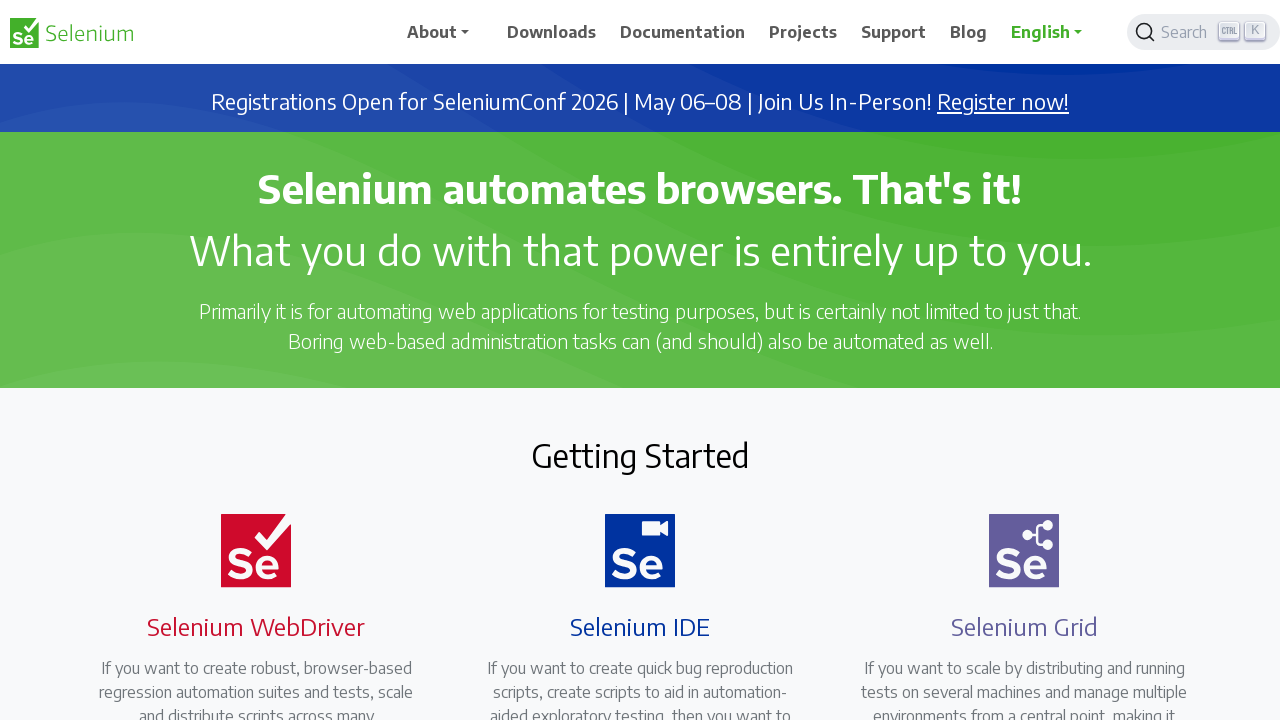

Located the 'Selenium Level Sponsors' heading element
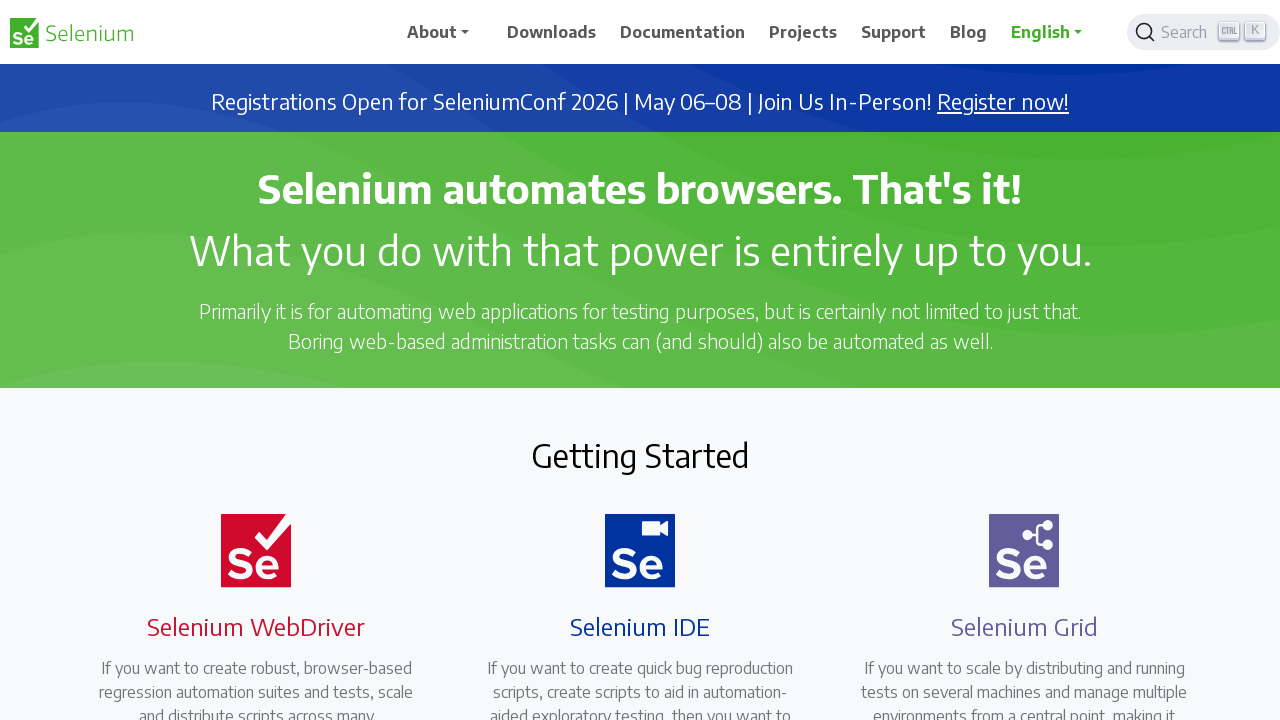

Scrolled to the 'Selenium Level Sponsors' section
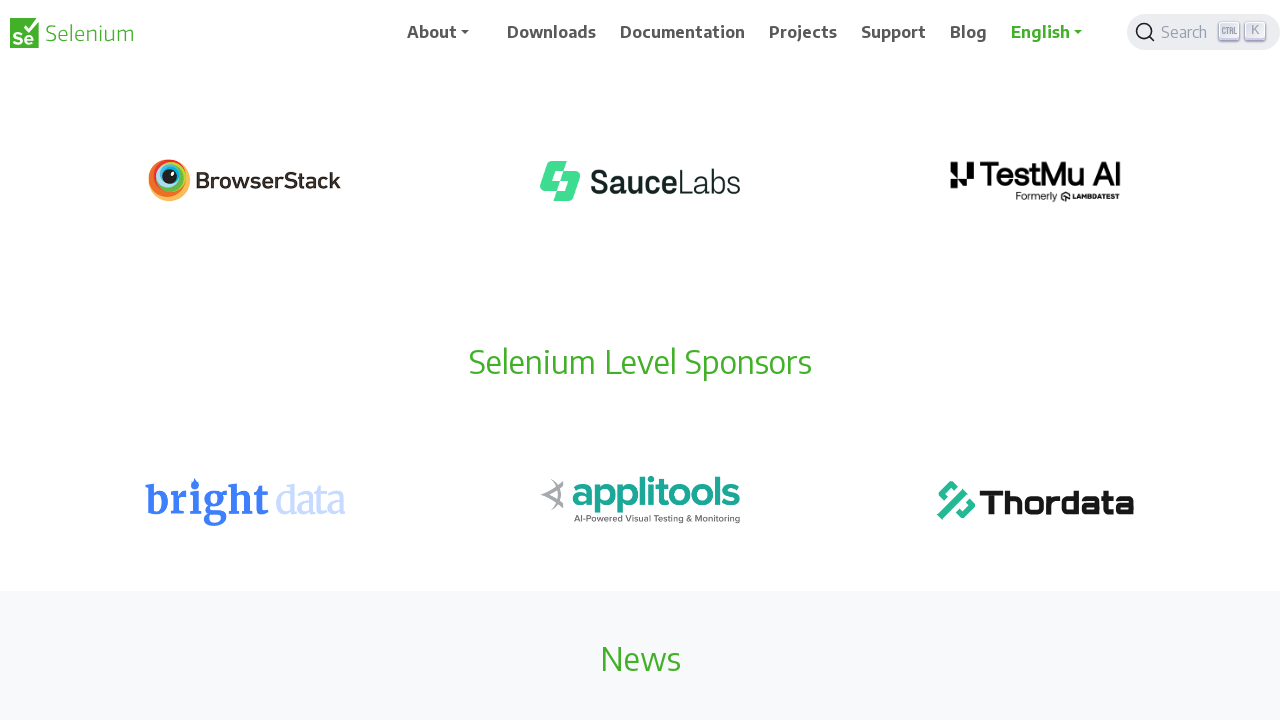

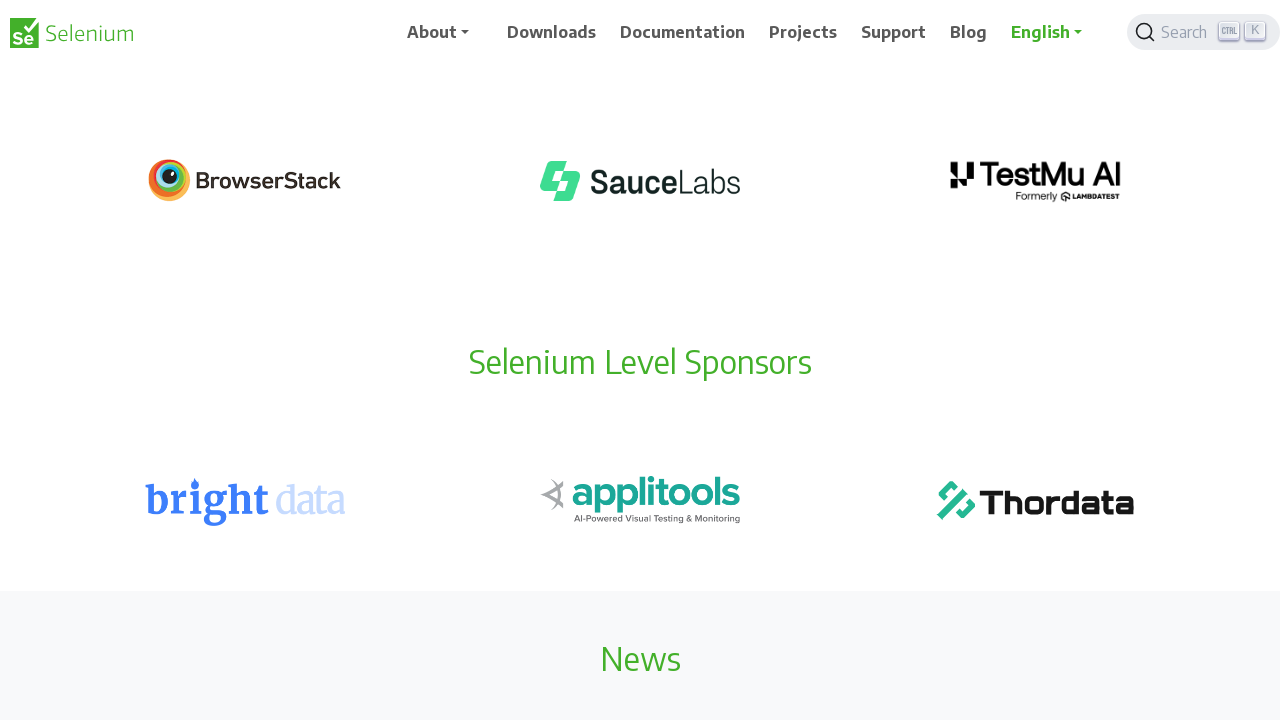